Tests radio button functionality on demoqa.com by clicking "Yes" and "Impressive" radio buttons and verifying the selection state is displayed correctly, then checks that the "No" radio button exists but is disabled.

Starting URL: https://demoqa.com

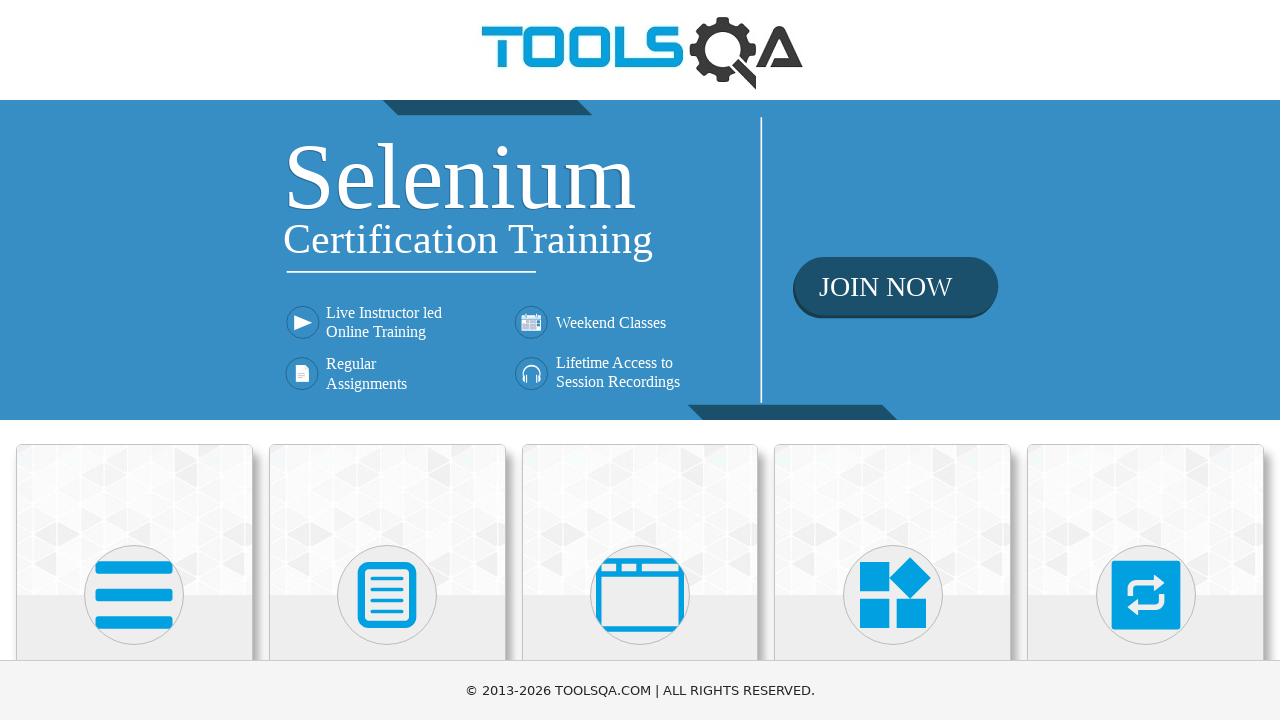

Clicked Elements card on homepage at (134, 520) on div.card:has-text('Elements')
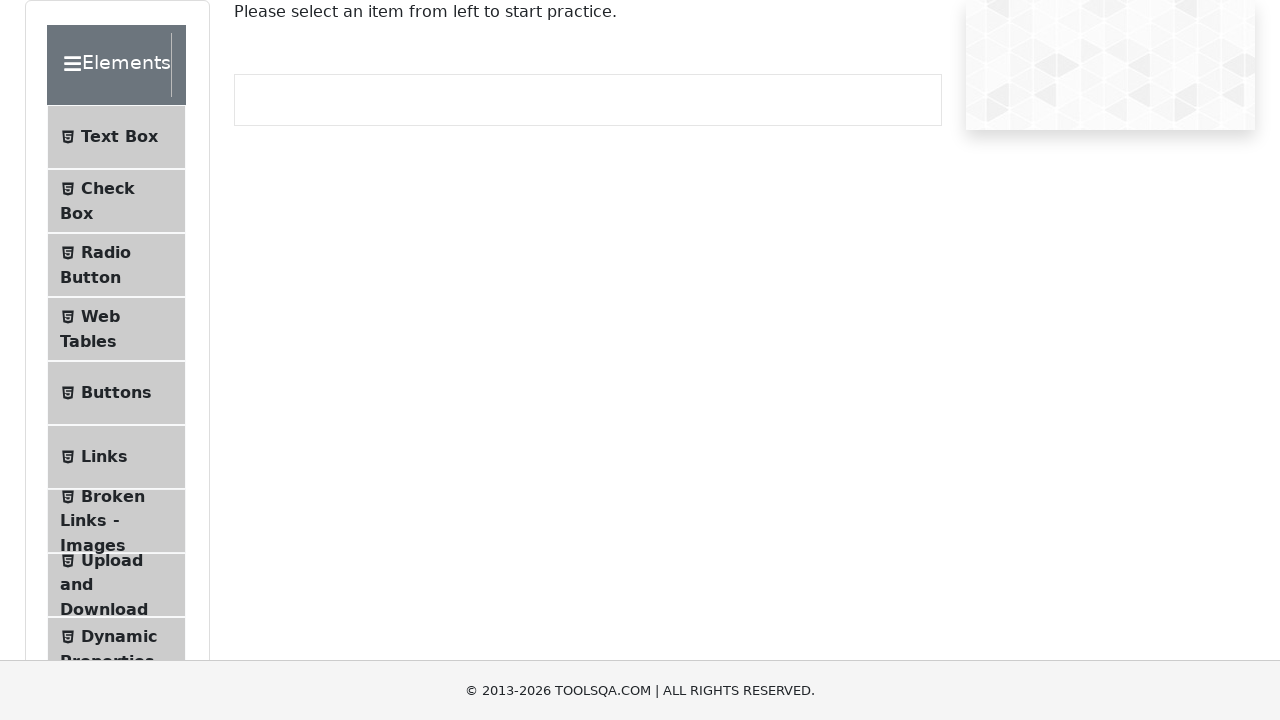

Clicked Radio Button in sidebar at (106, 252) on text=Radio Button
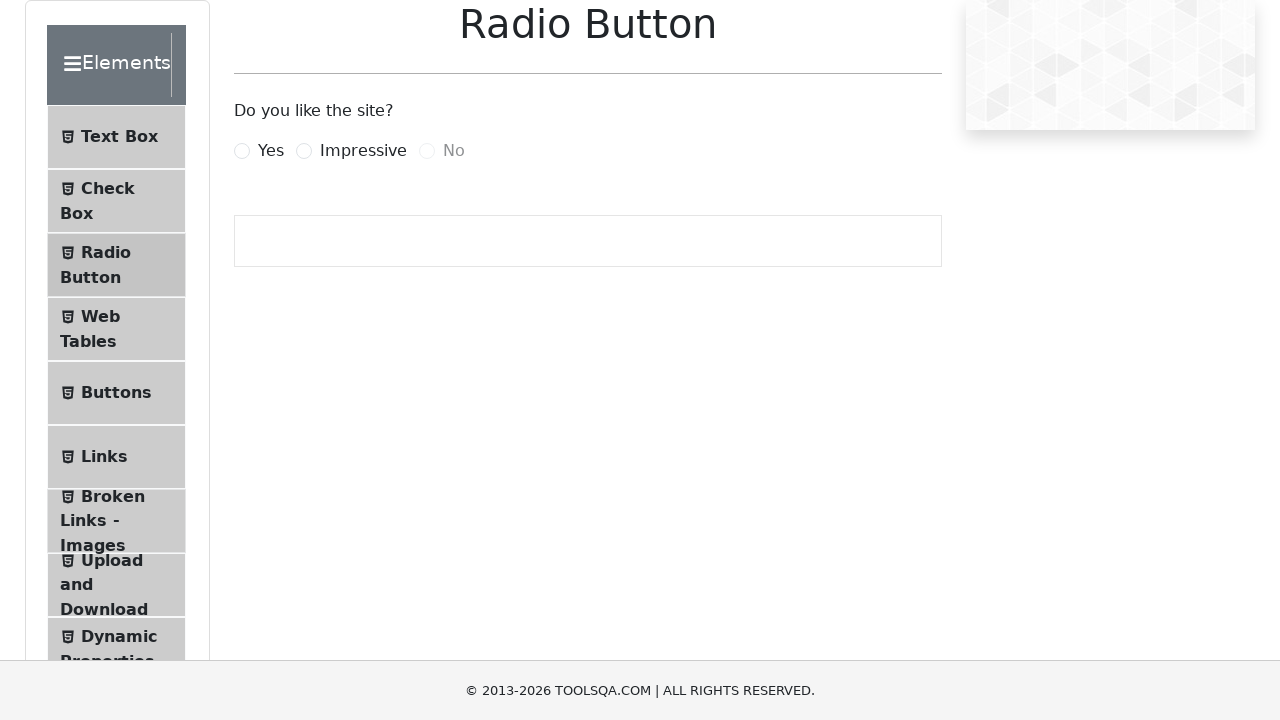

Clicked 'Yes' radio button at (271, 151) on label[for='yesRadio']
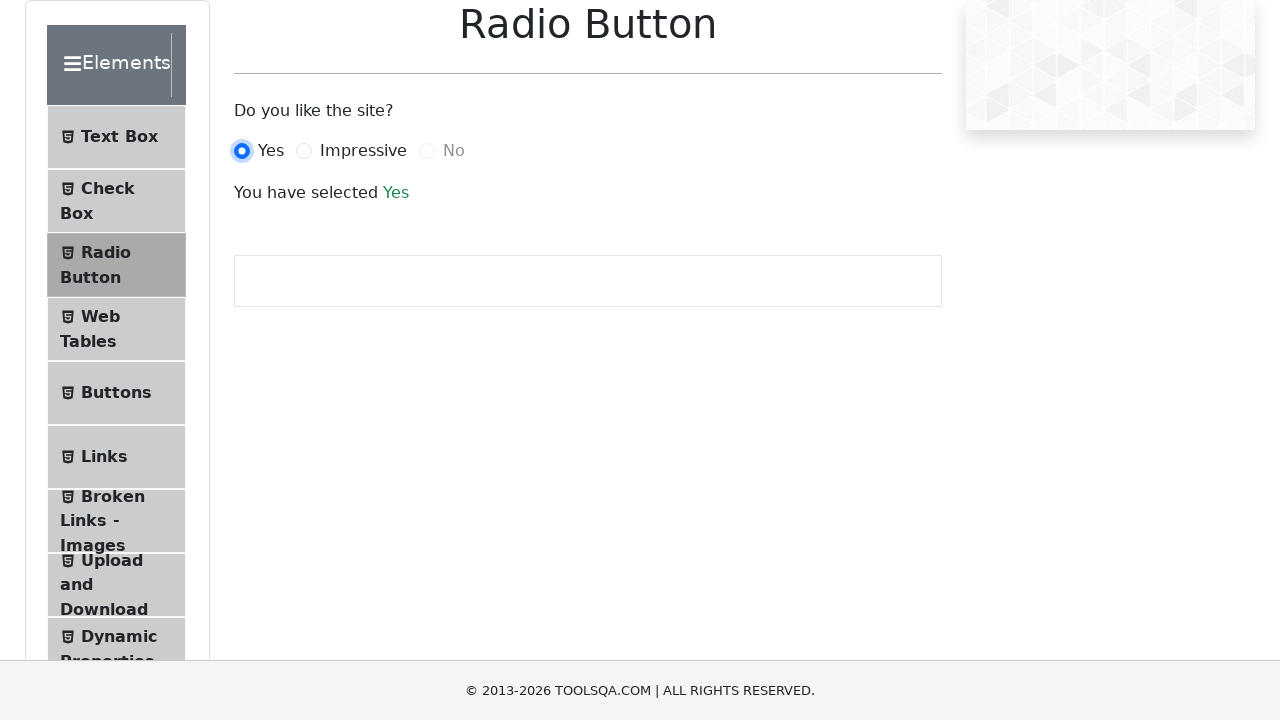

Verified 'You have selected Yes' message displayed
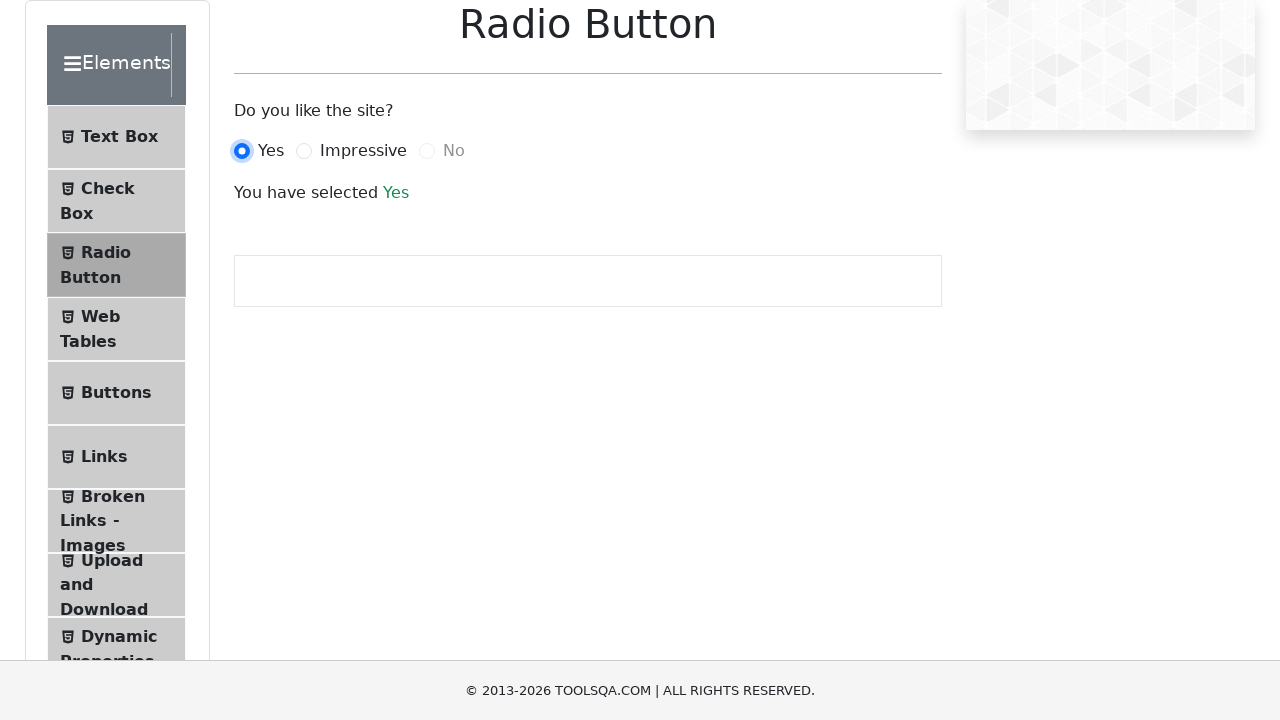

Clicked 'Impressive' radio button at (363, 151) on label[for='impressiveRadio']
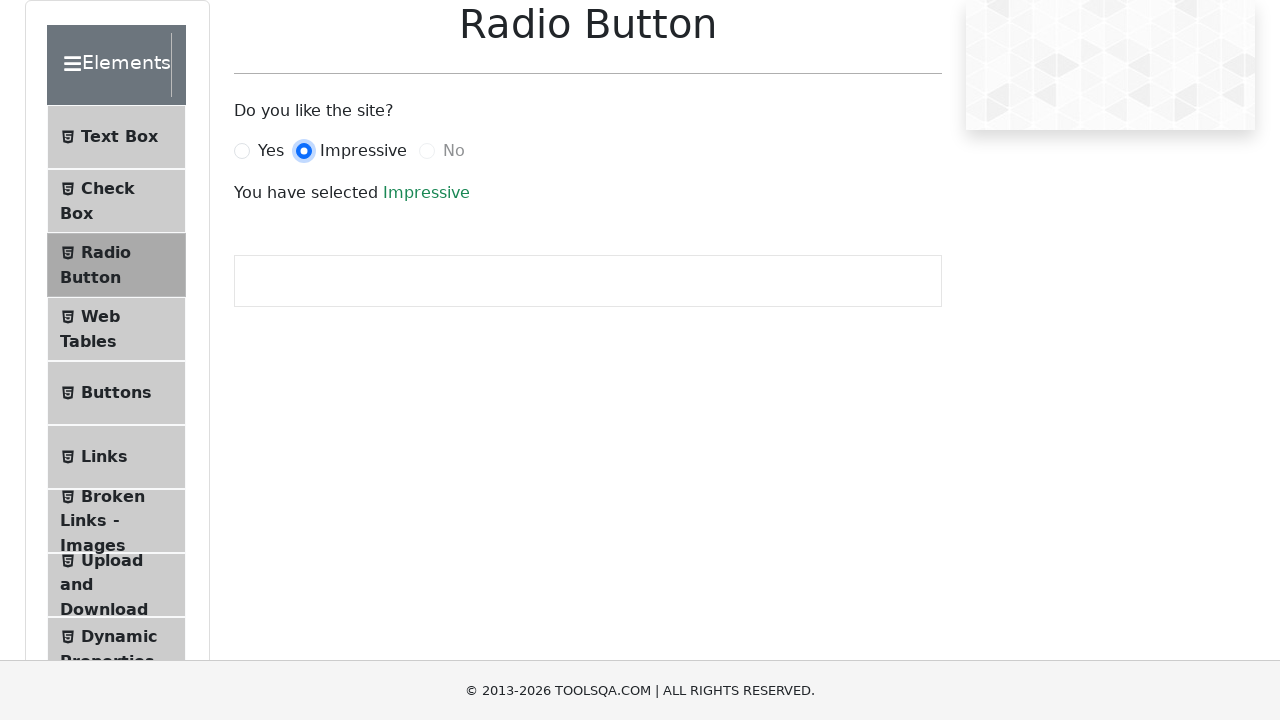

Verified 'You have selected Impressive' message displayed
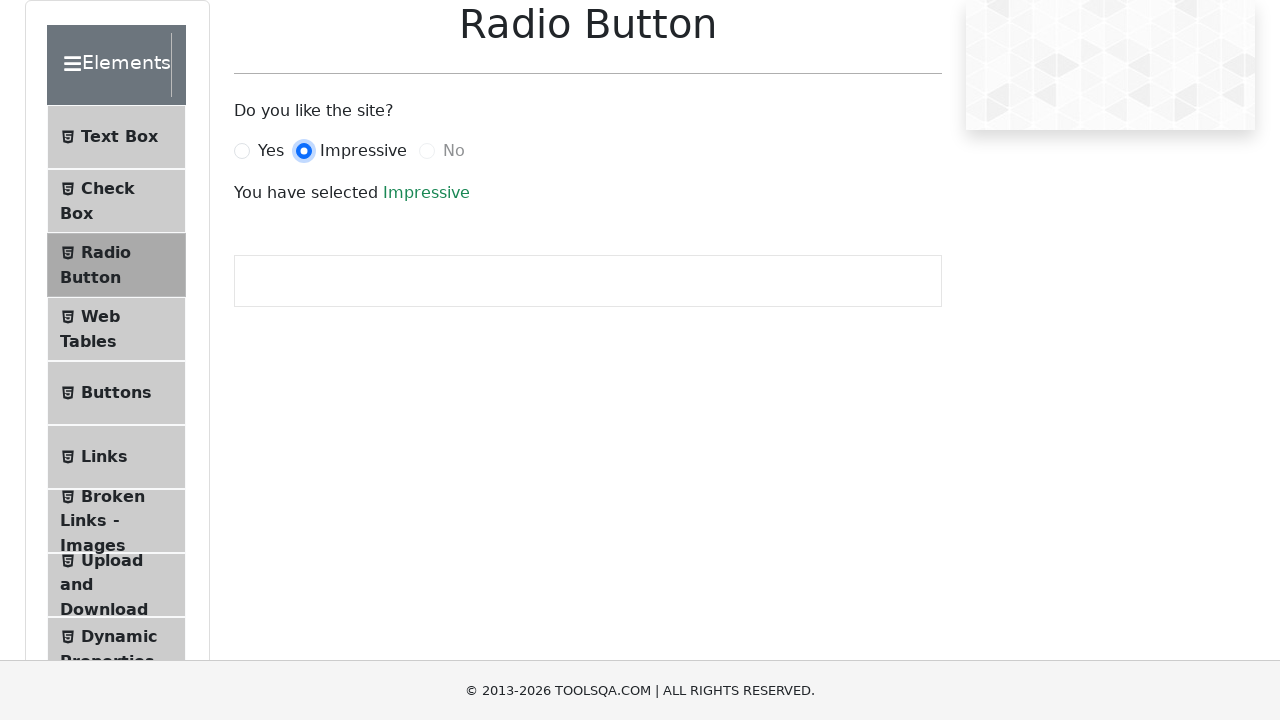

Verified 'No' radio button exists and is disabled
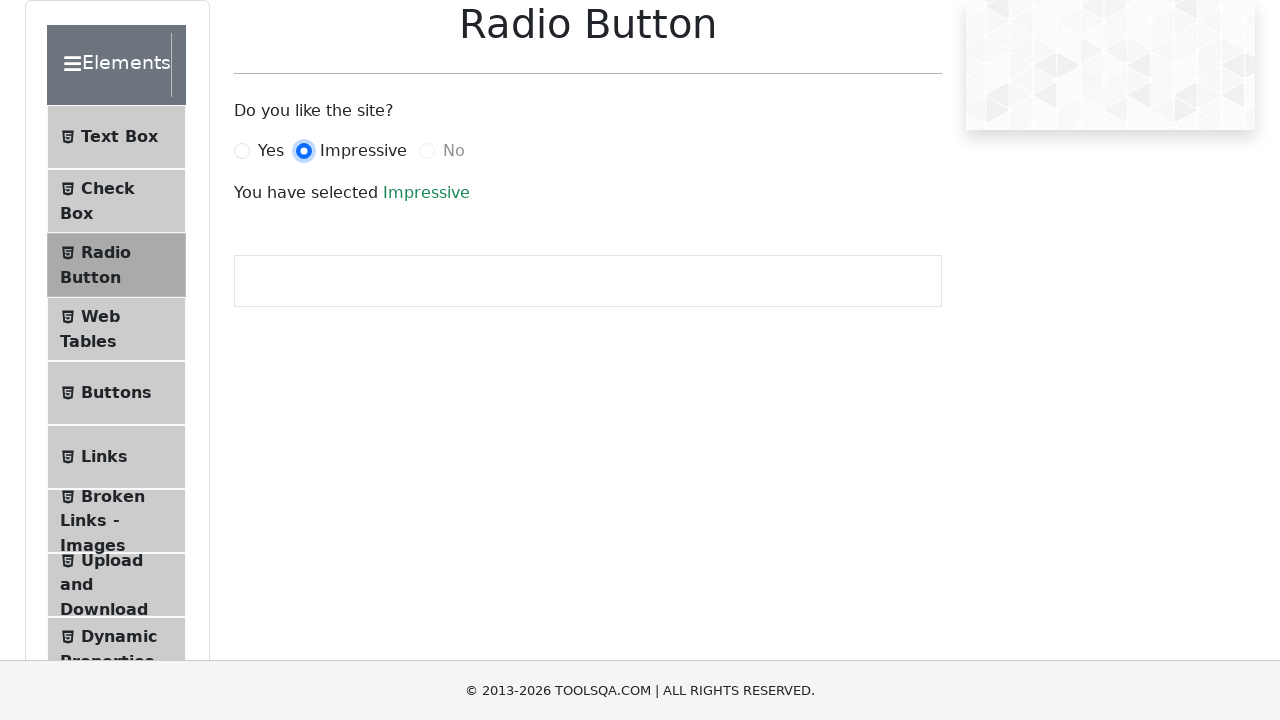

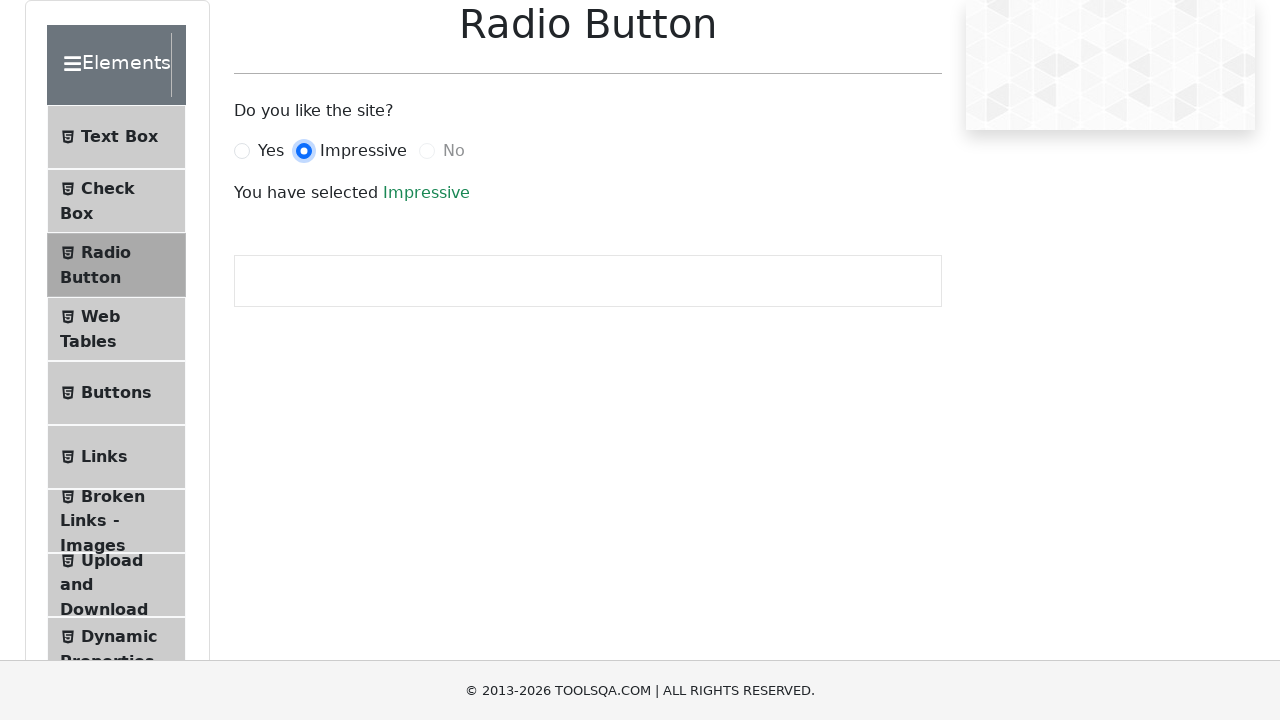